Tests that registration form shows all required field validation errors when submitted empty

Starting URL: https://parabank.parasoft.com/parabank/index.htm

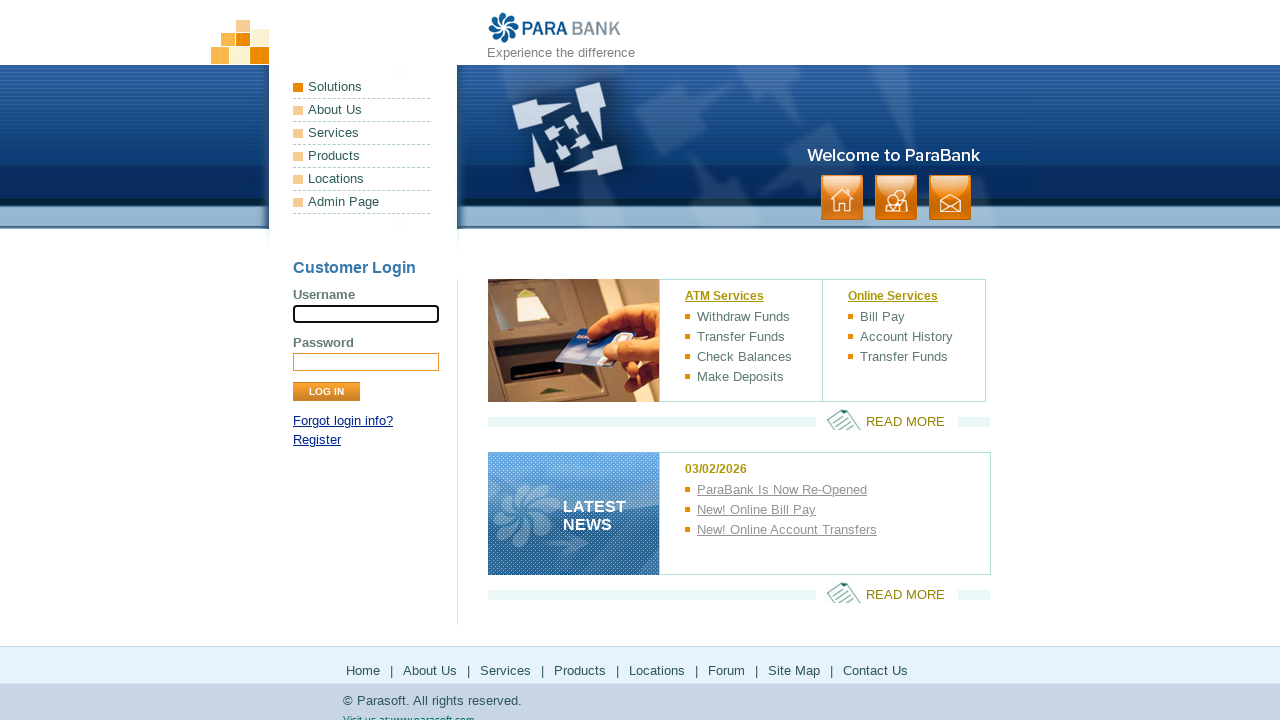

Clicked Register link to navigate to registration form at (317, 440) on a[href*='register.htm']
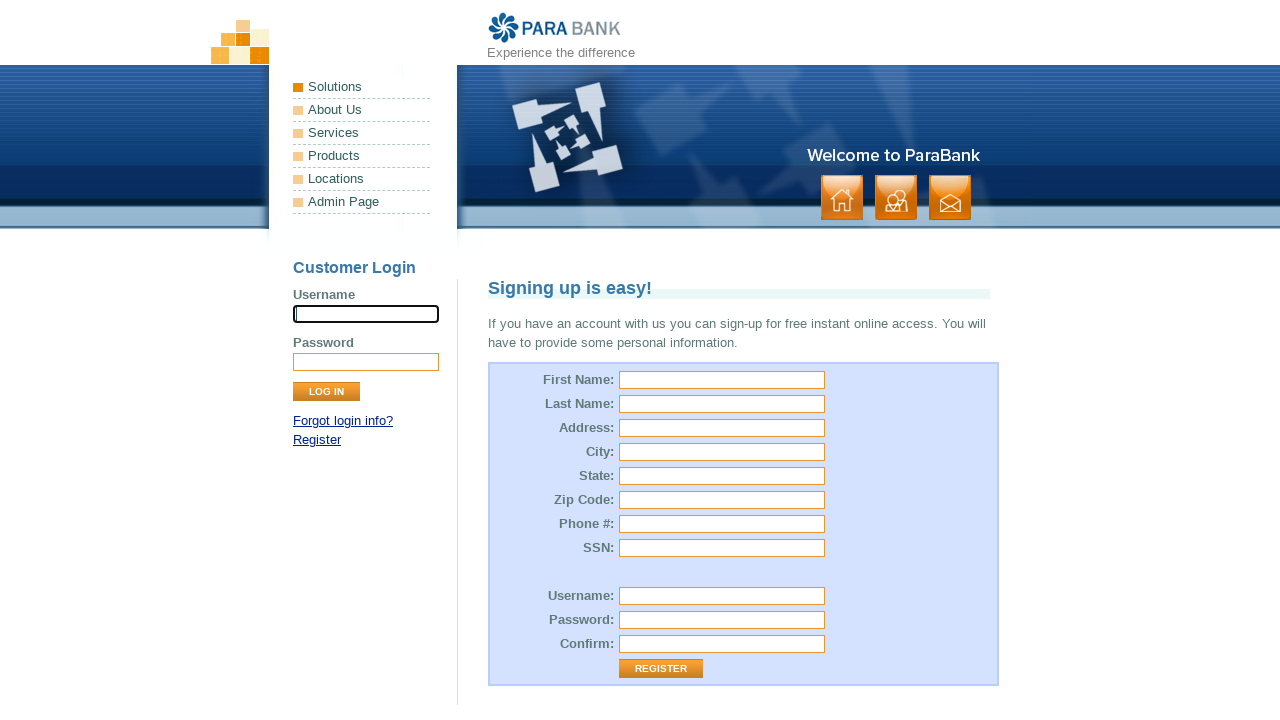

Clicked Register button without filling any required fields at (661, 669) on input[value='Register']
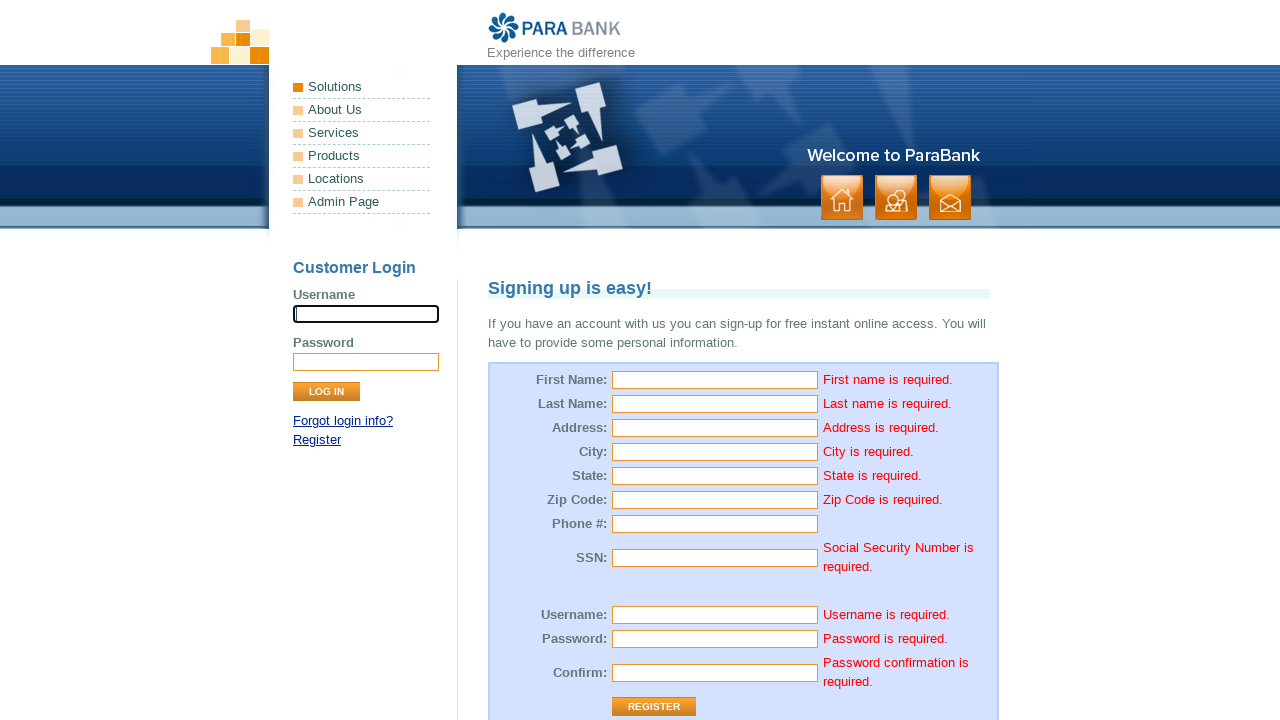

Verified first name required error message is displayed
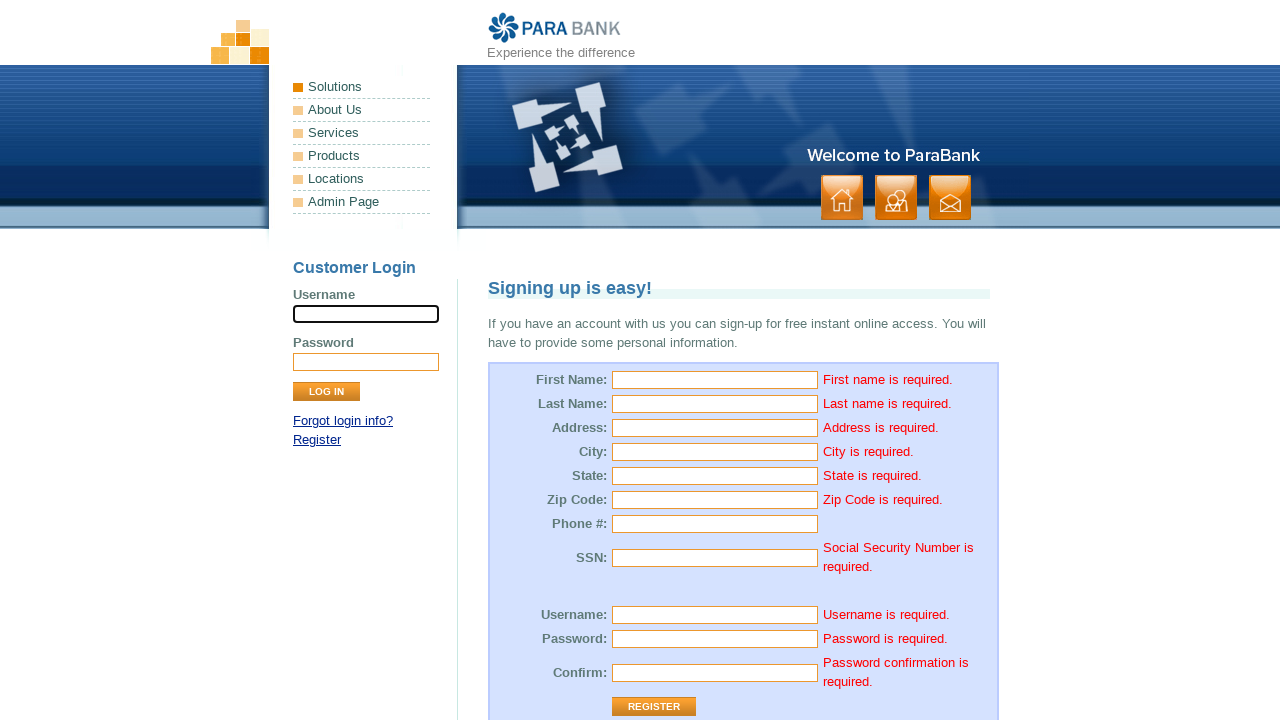

Verified last name required error message is displayed
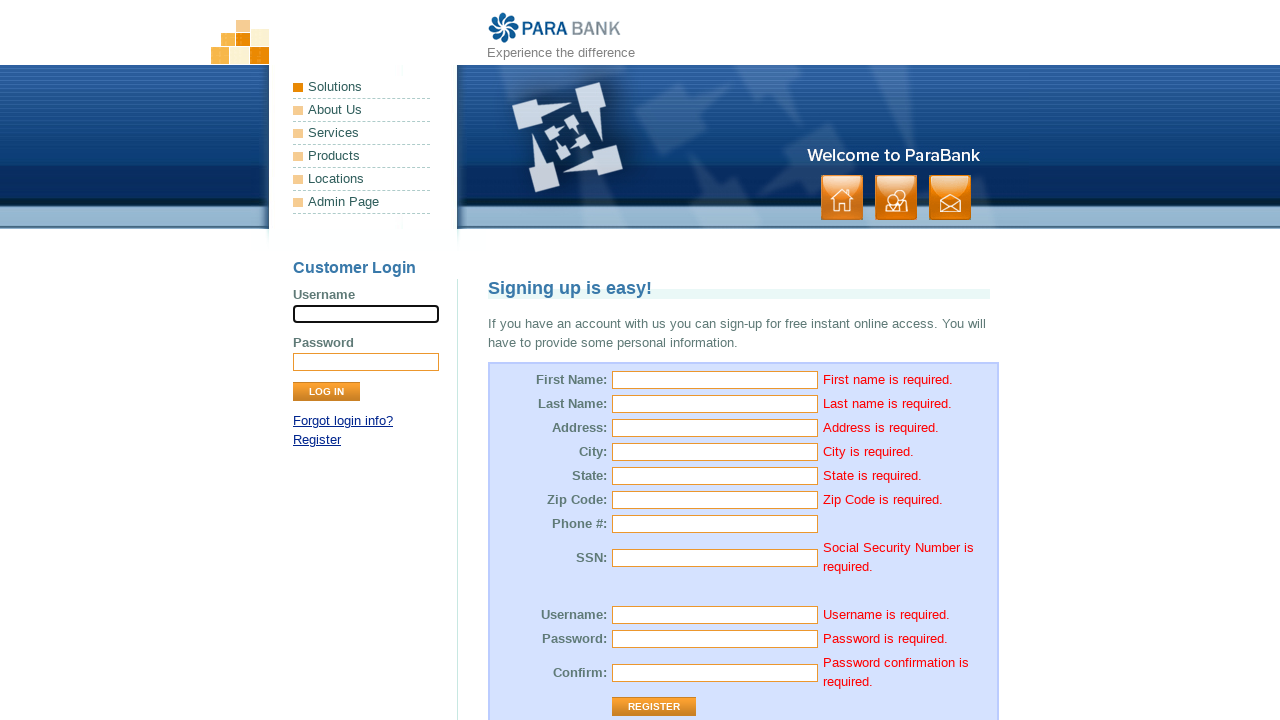

Verified address required error message is displayed
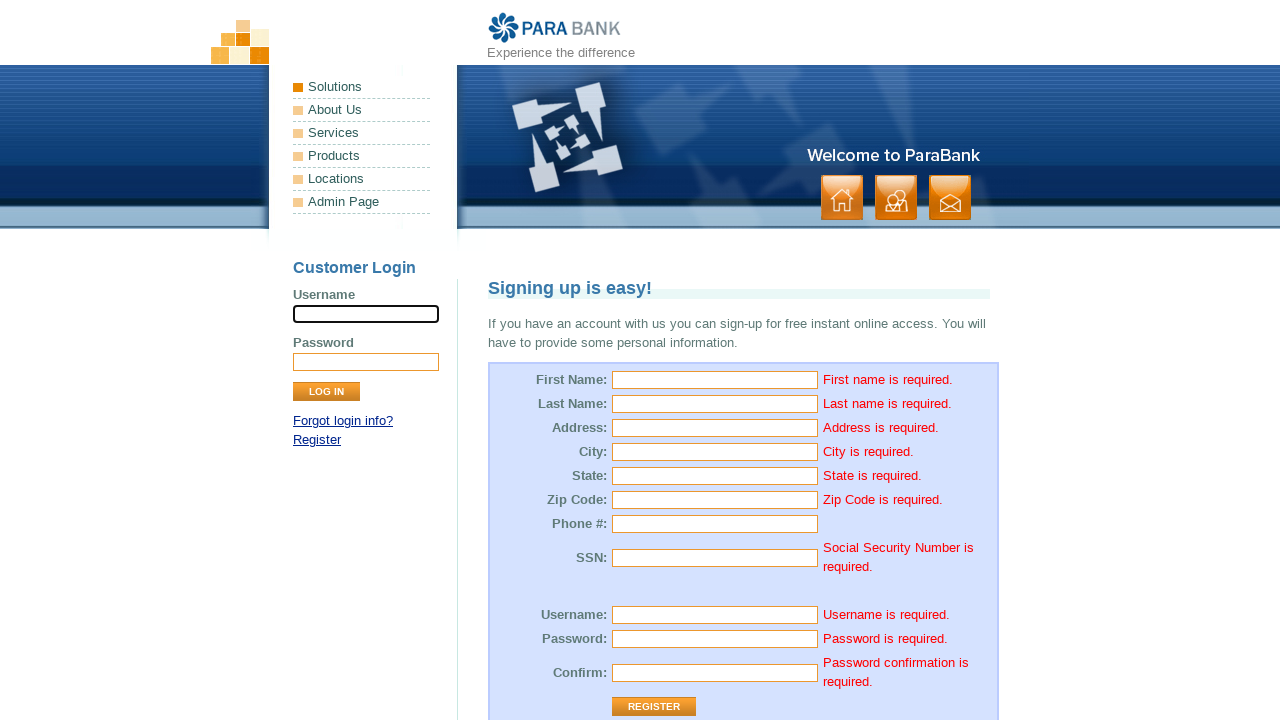

Verified city required error message is displayed
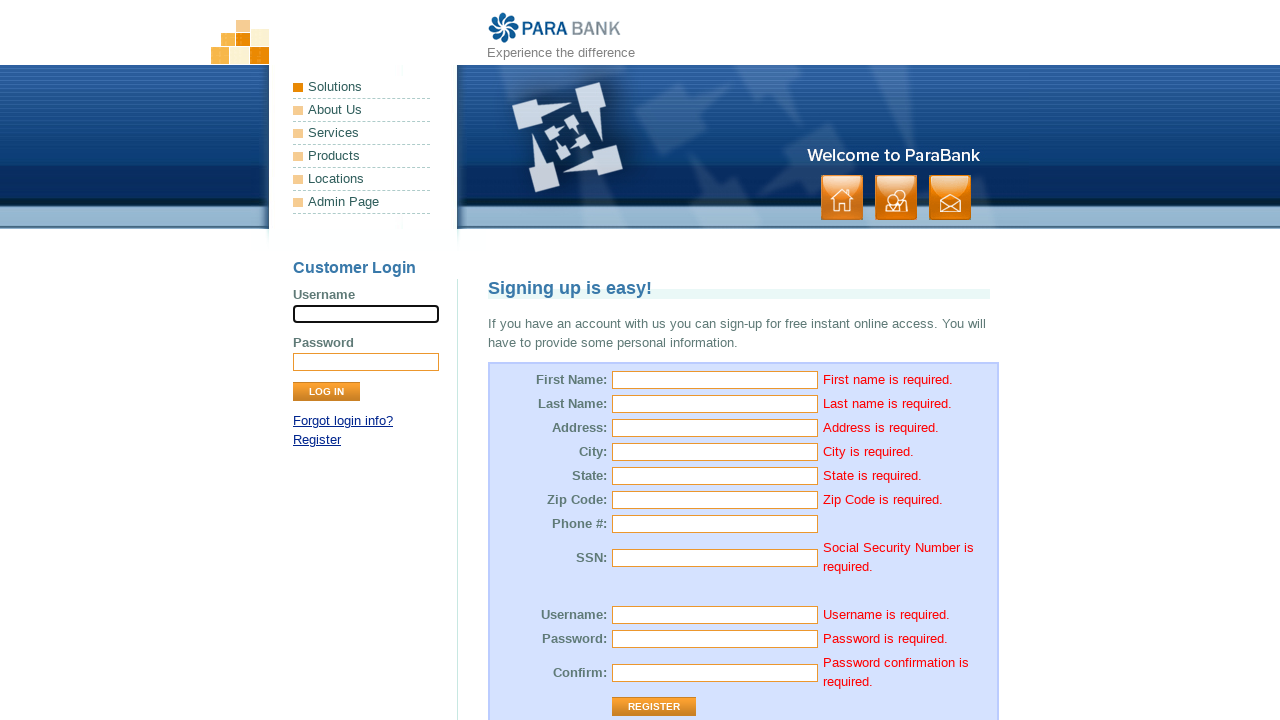

Verified state required error message is displayed
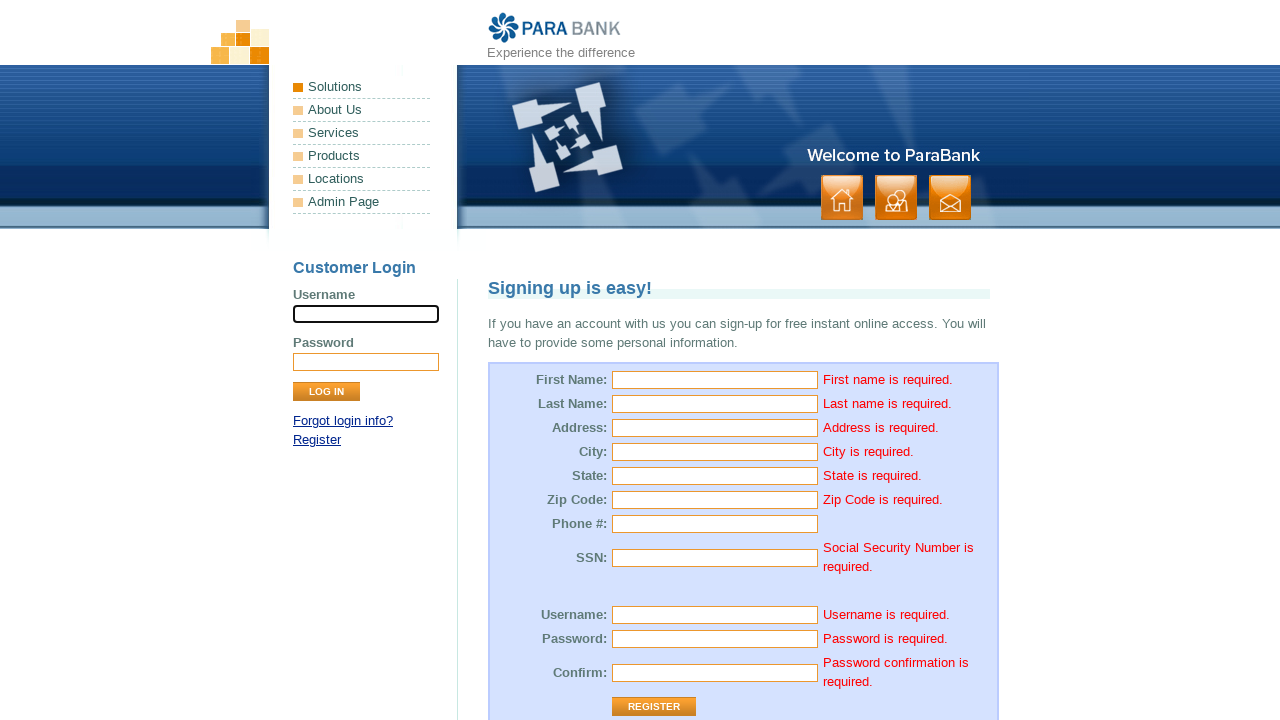

Verified zip code required error message is displayed
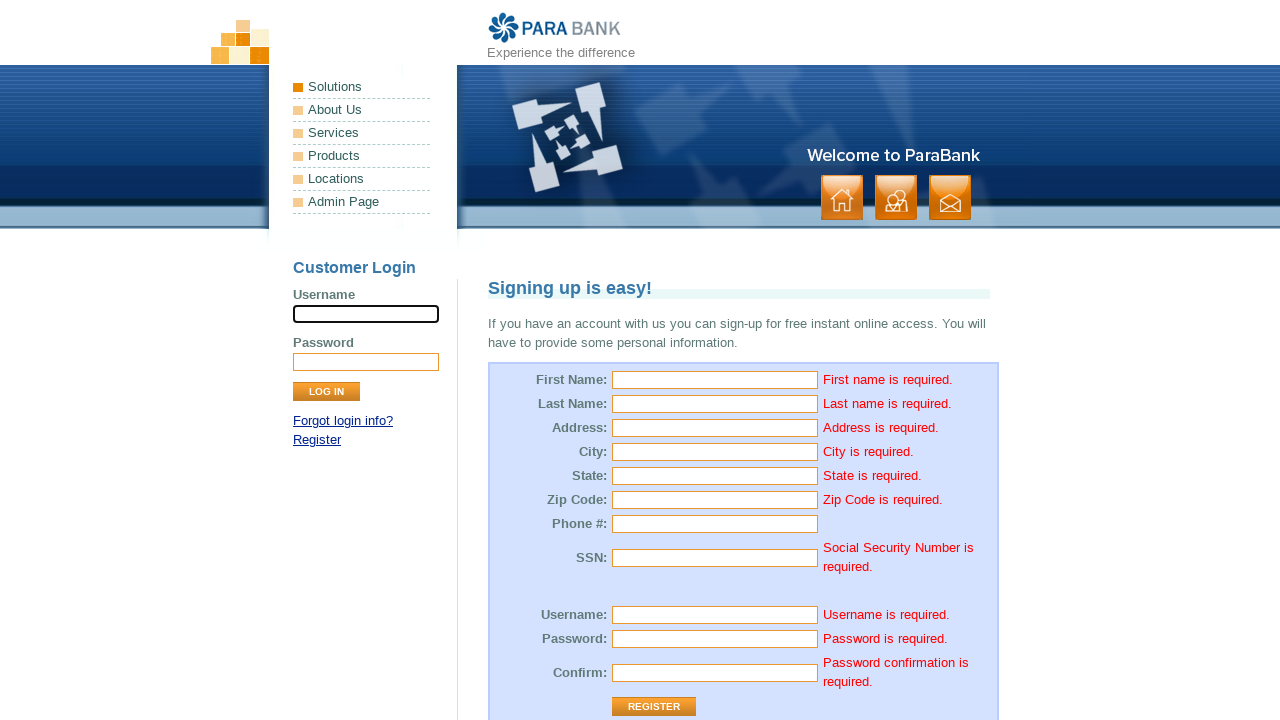

Verified Social Security Number required error message is displayed
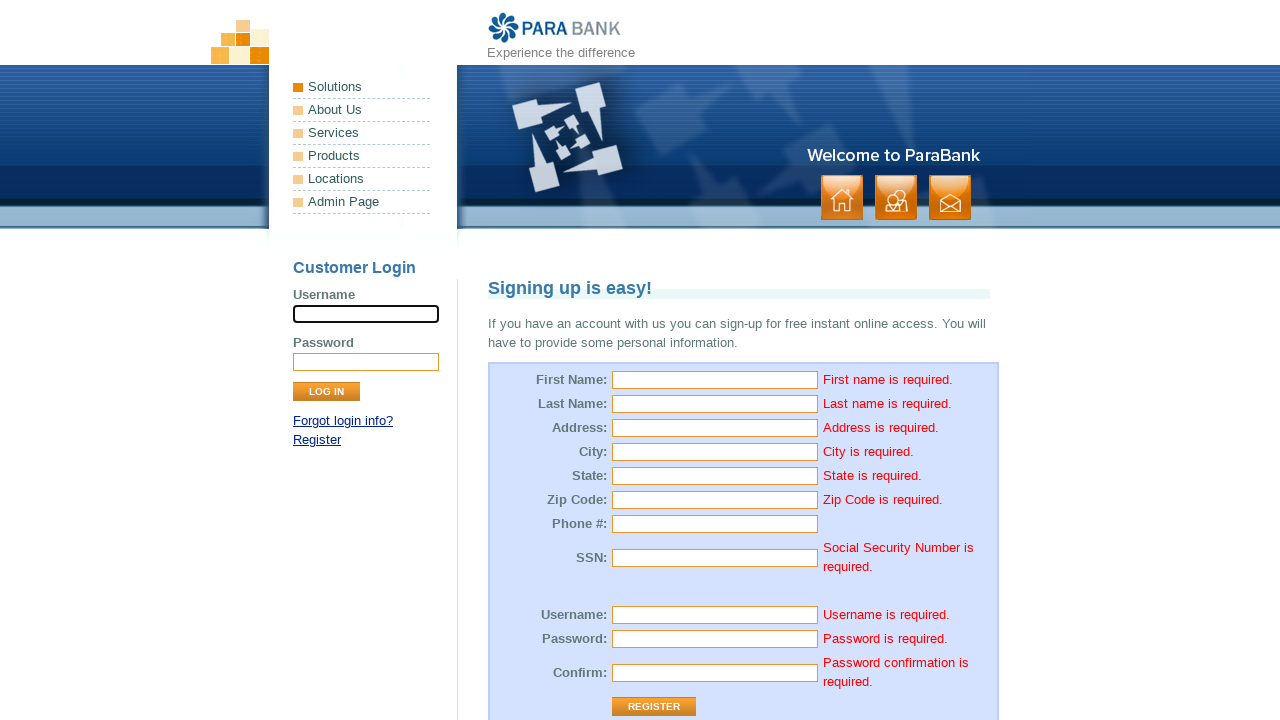

Verified username required error message is displayed
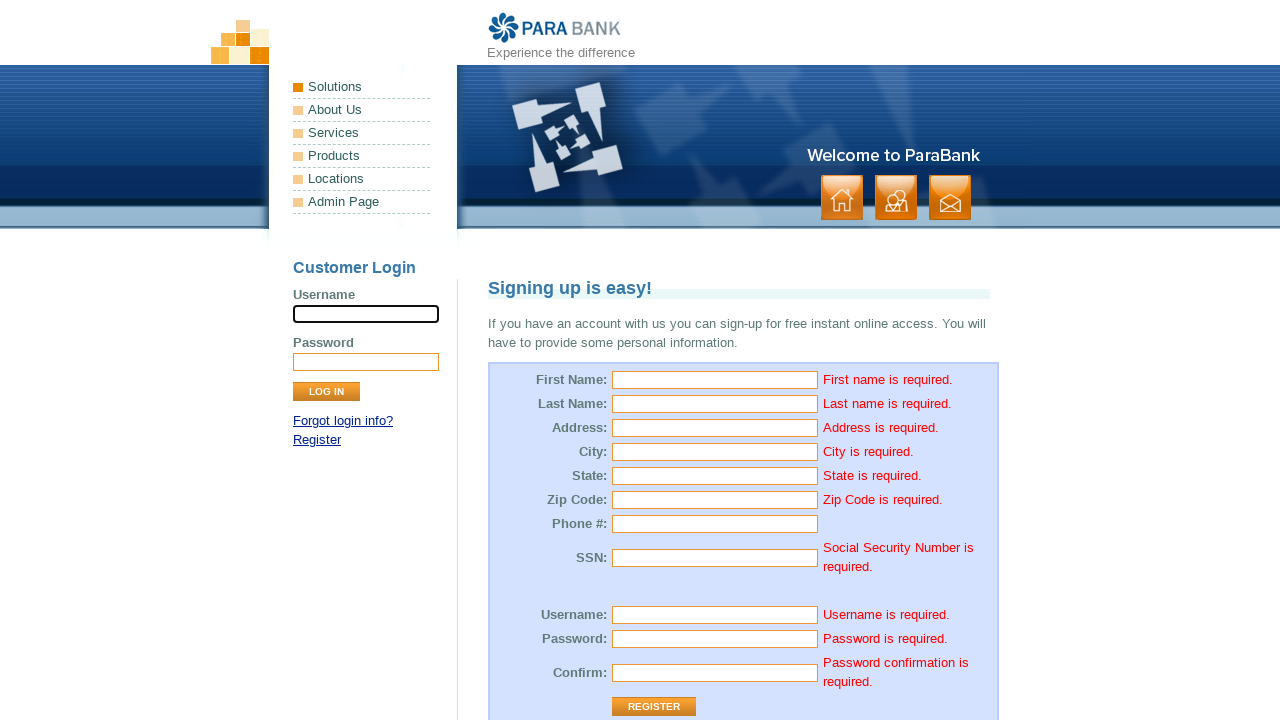

Verified password required error message is displayed
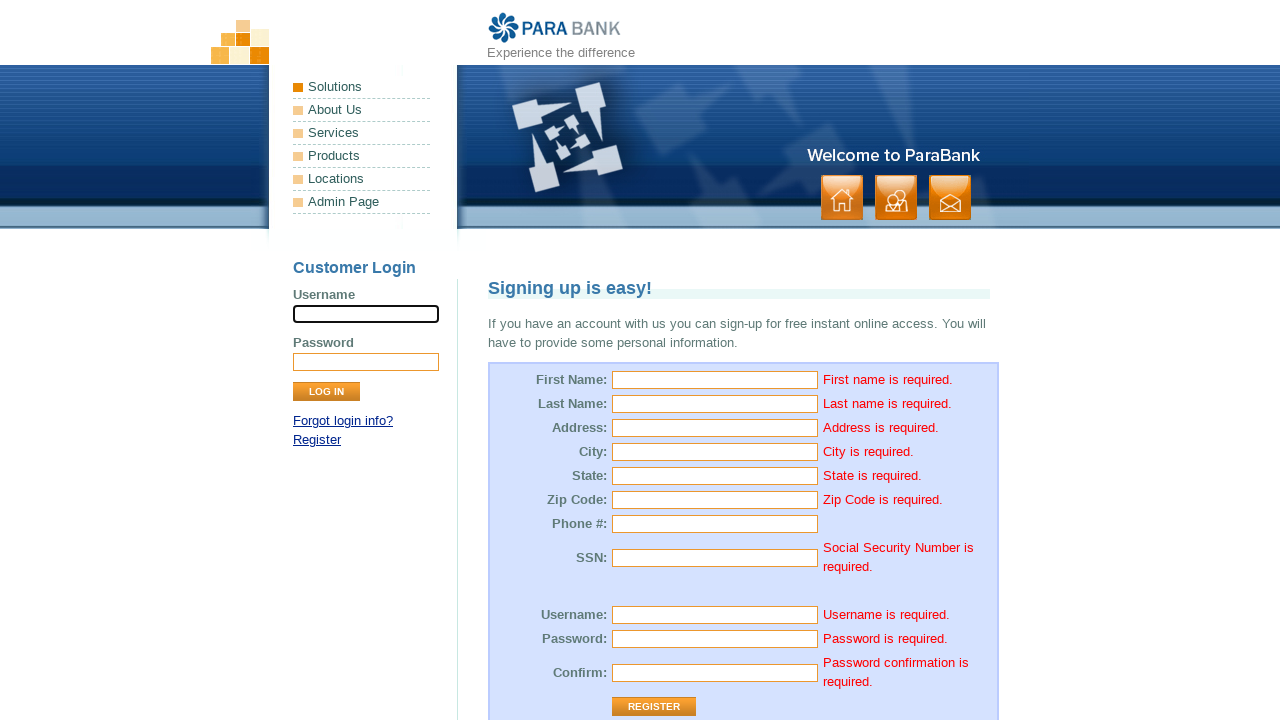

Verified password confirmation required error message is displayed
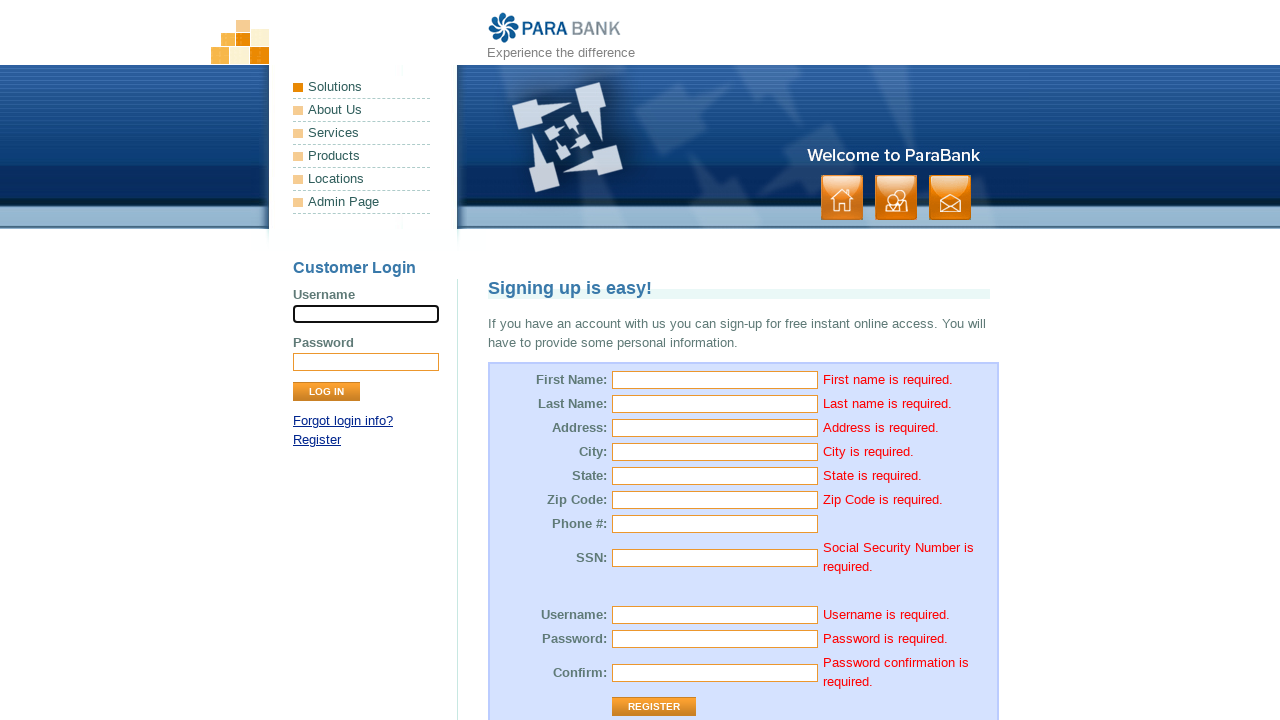

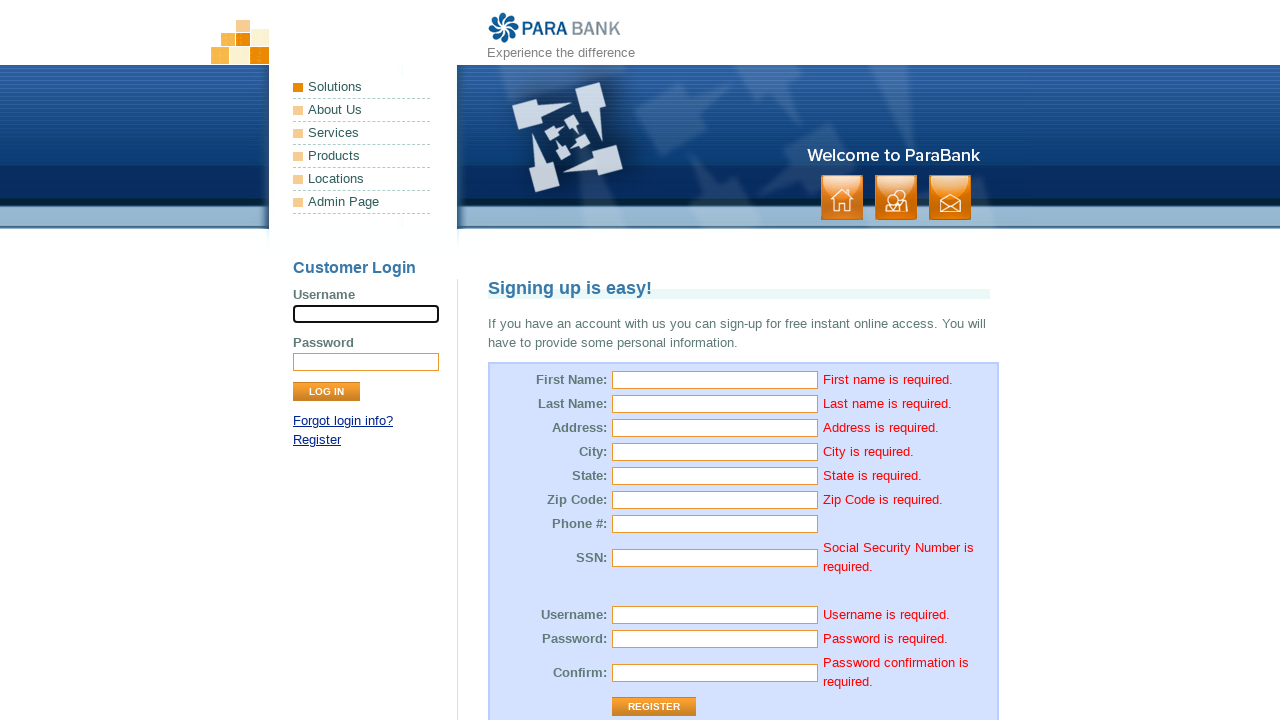